Tests autosuggestive dropdown functionality by typing "IND" and selecting "India" from the suggestions

Starting URL: https://rahulshettyacademy.com/dropdownsPractise/

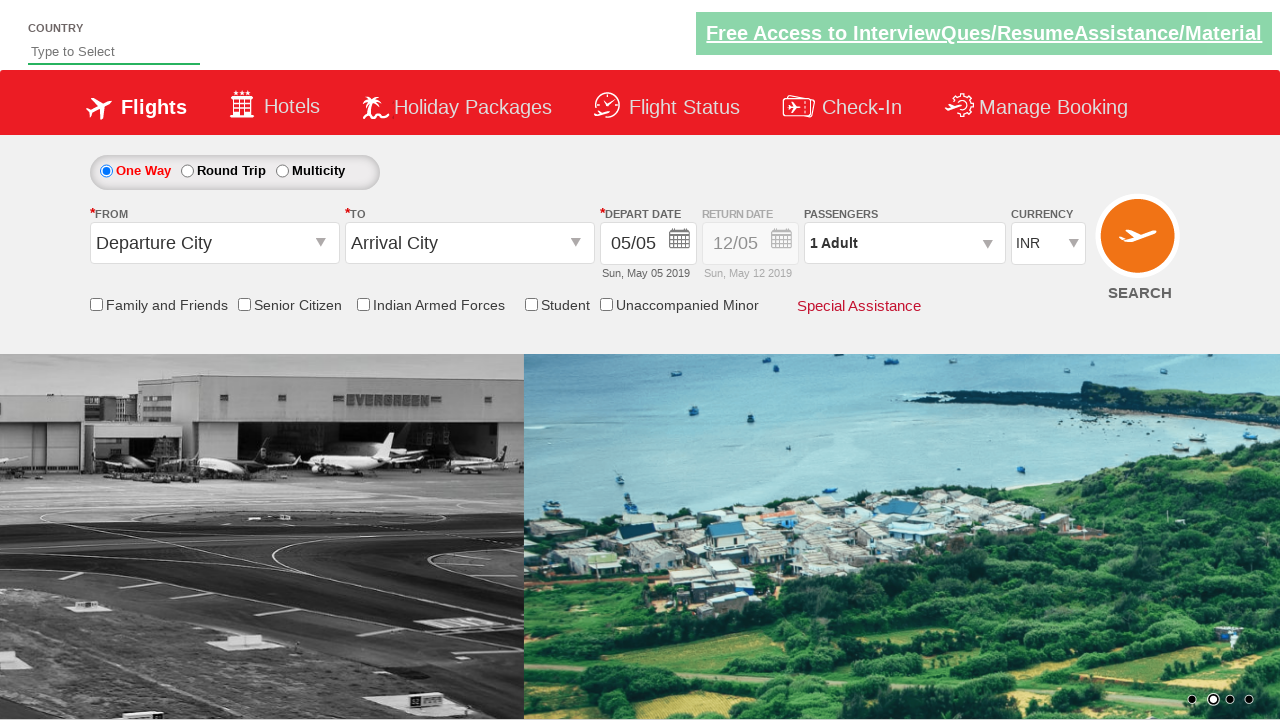

Typed 'IND' in the autosuggest field on #autosuggest
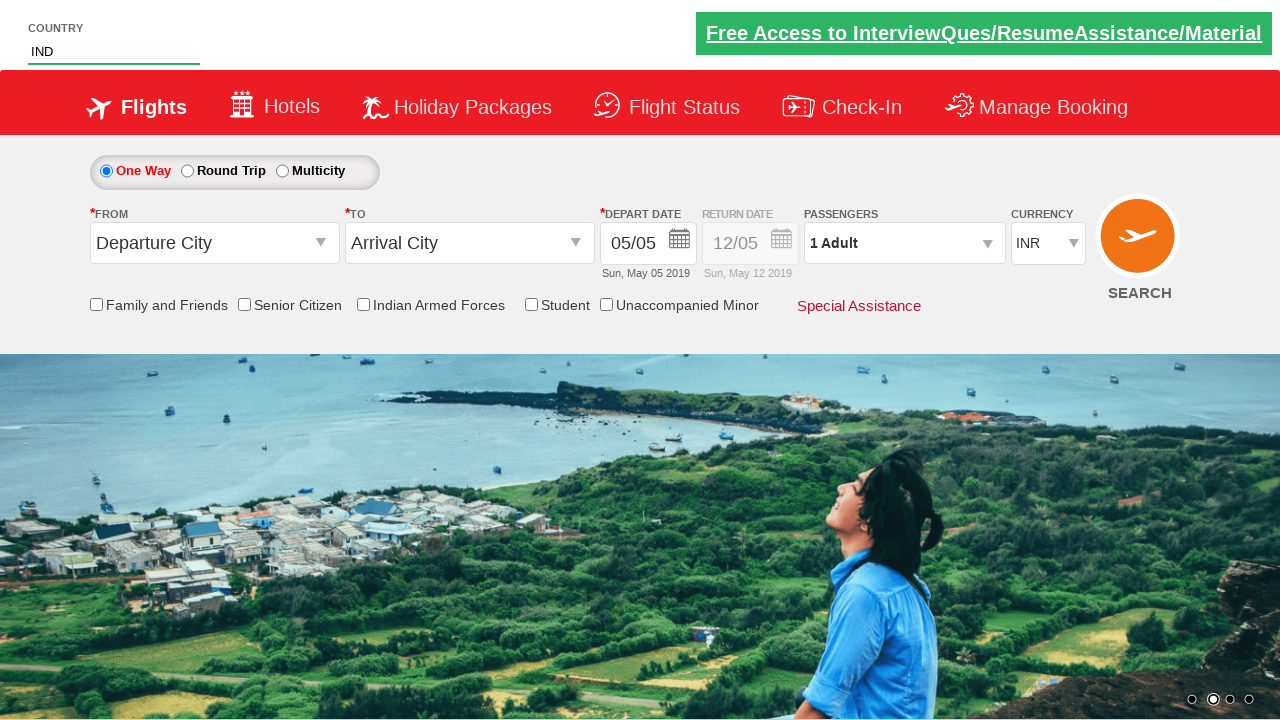

Waited for autosuggestive dropdown suggestions to appear
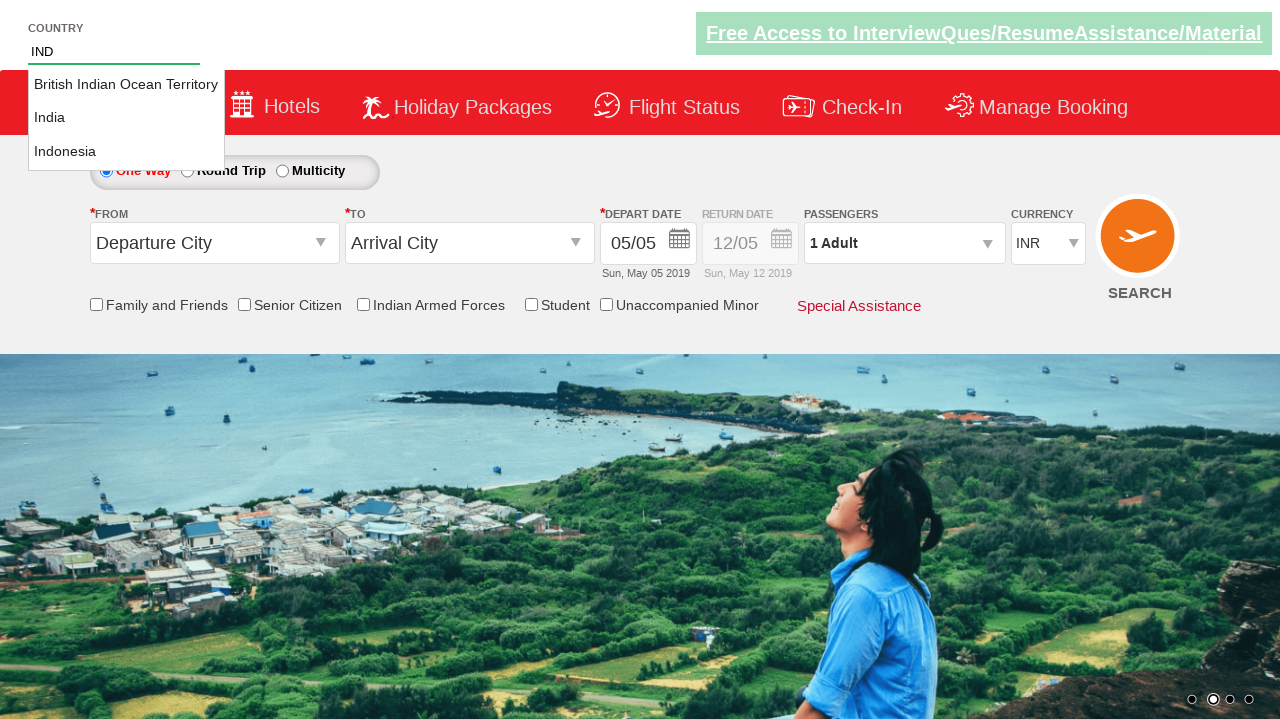

Retrieved all suggestion options from the dropdown
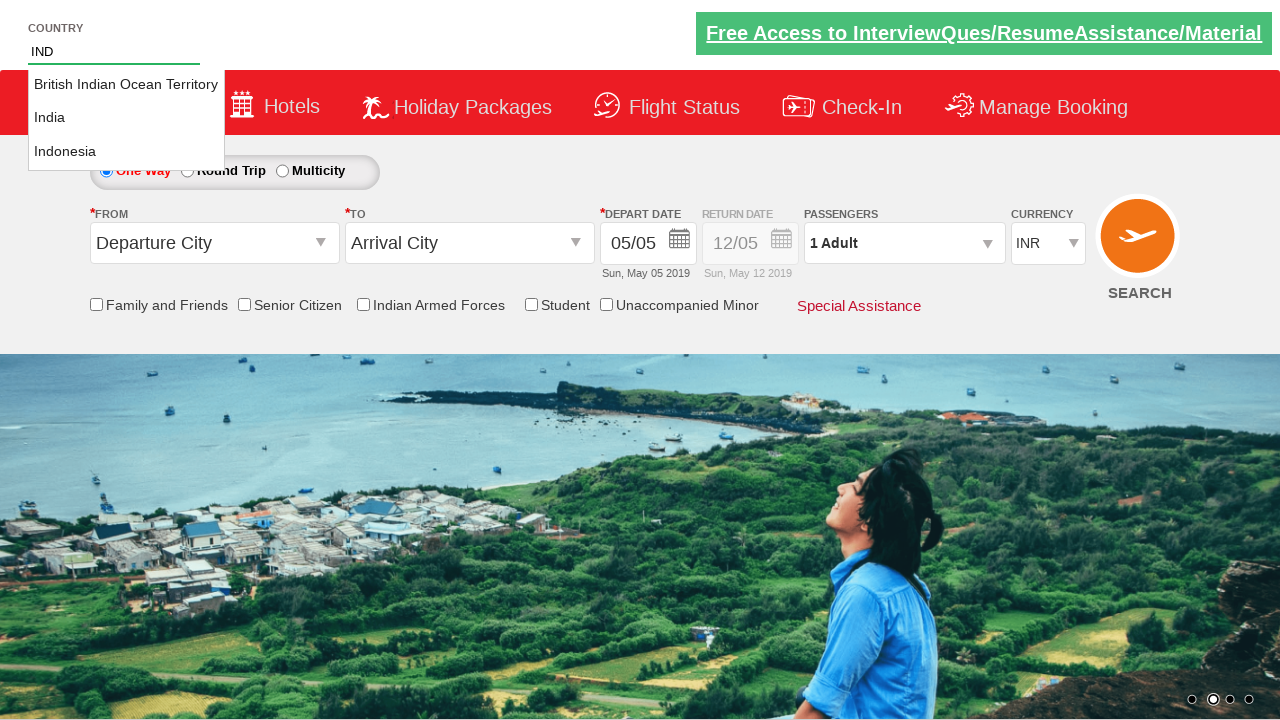

Selected 'India' from the autosuggestive dropdown
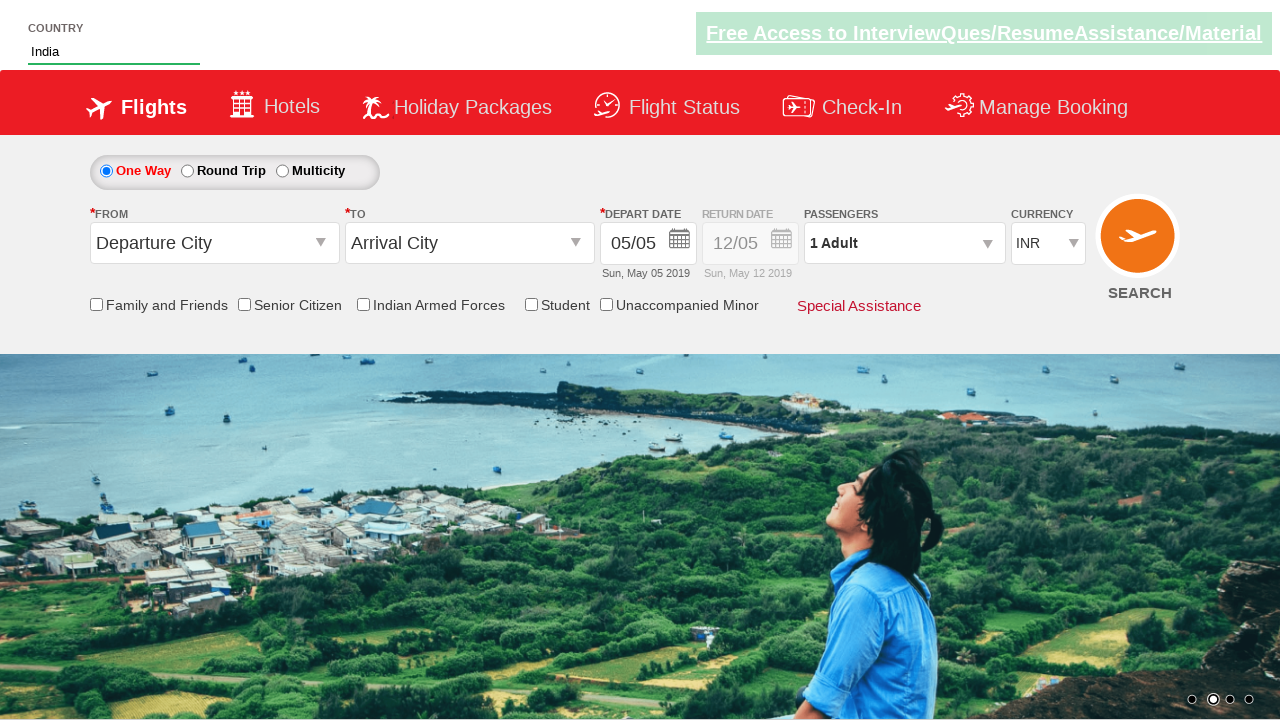

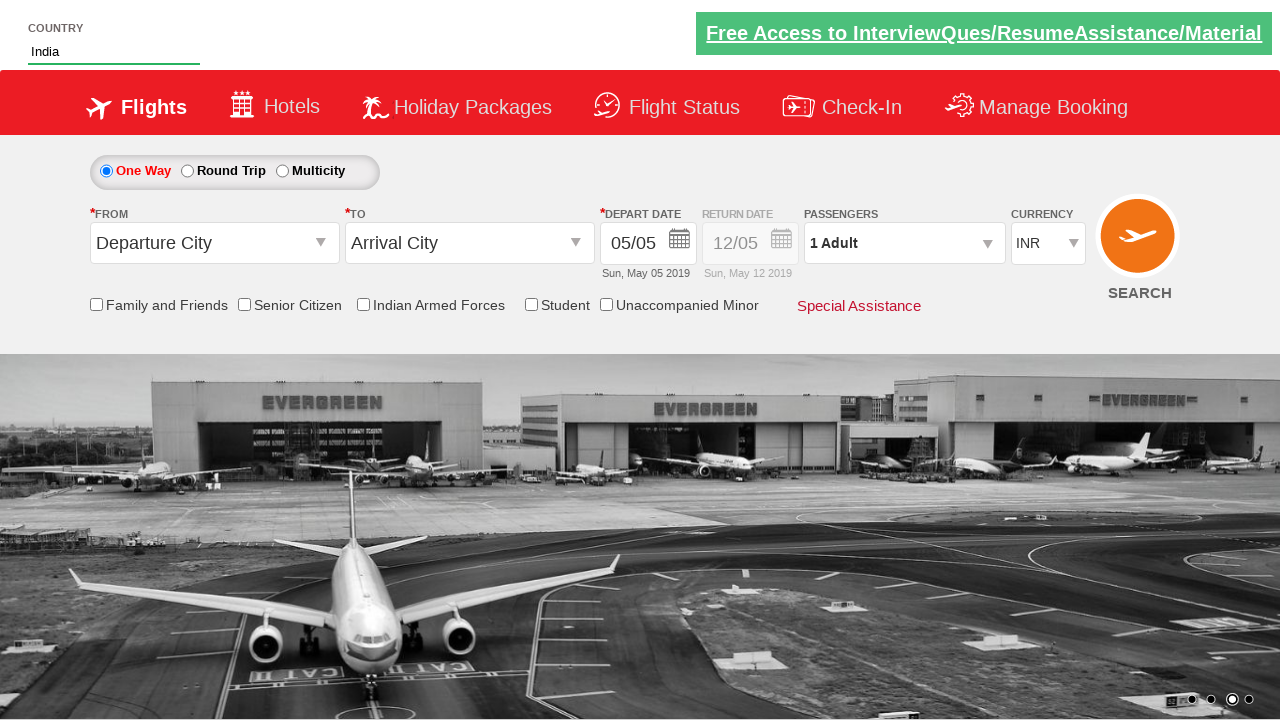